Tests navigation by clicking on the A/B Testing link and verifying the page loads correctly, then navigating back to the home page

Starting URL: https://practice.cydeo.com

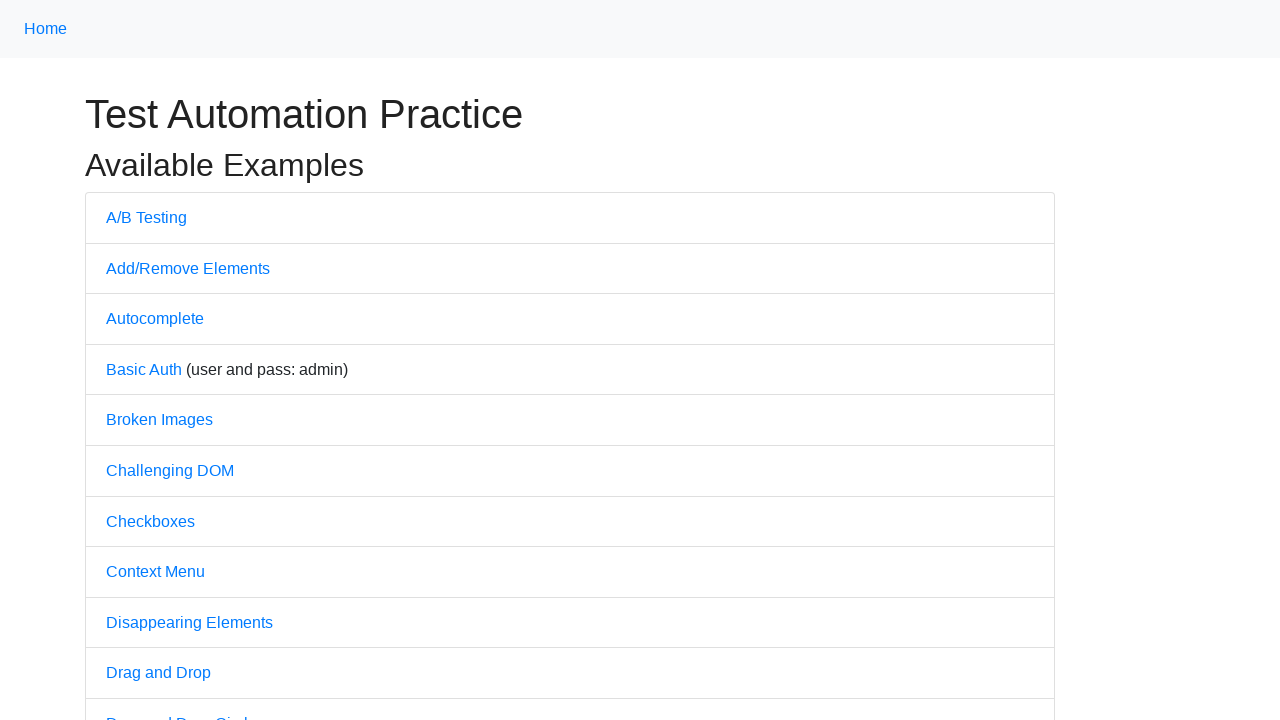

Clicked on A/B Testing link at (146, 217) on a:text('A/B Testing')
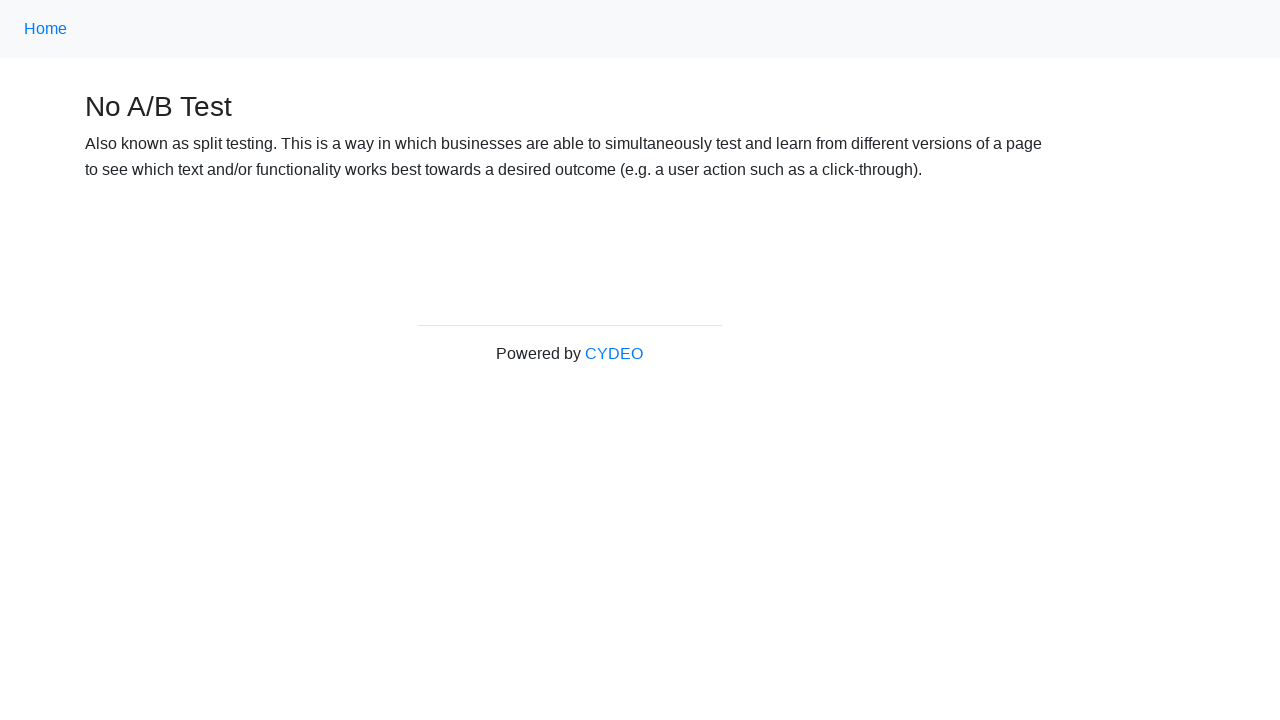

A/B Testing page loaded successfully
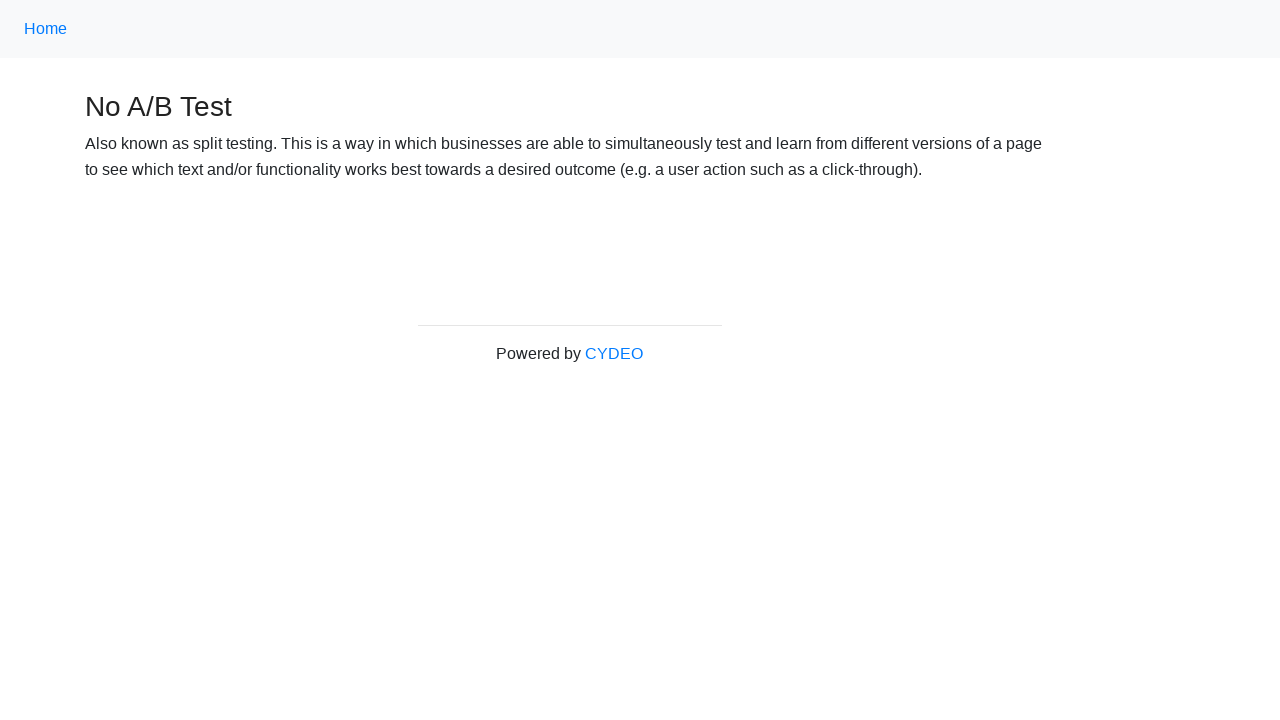

Navigated back to home page
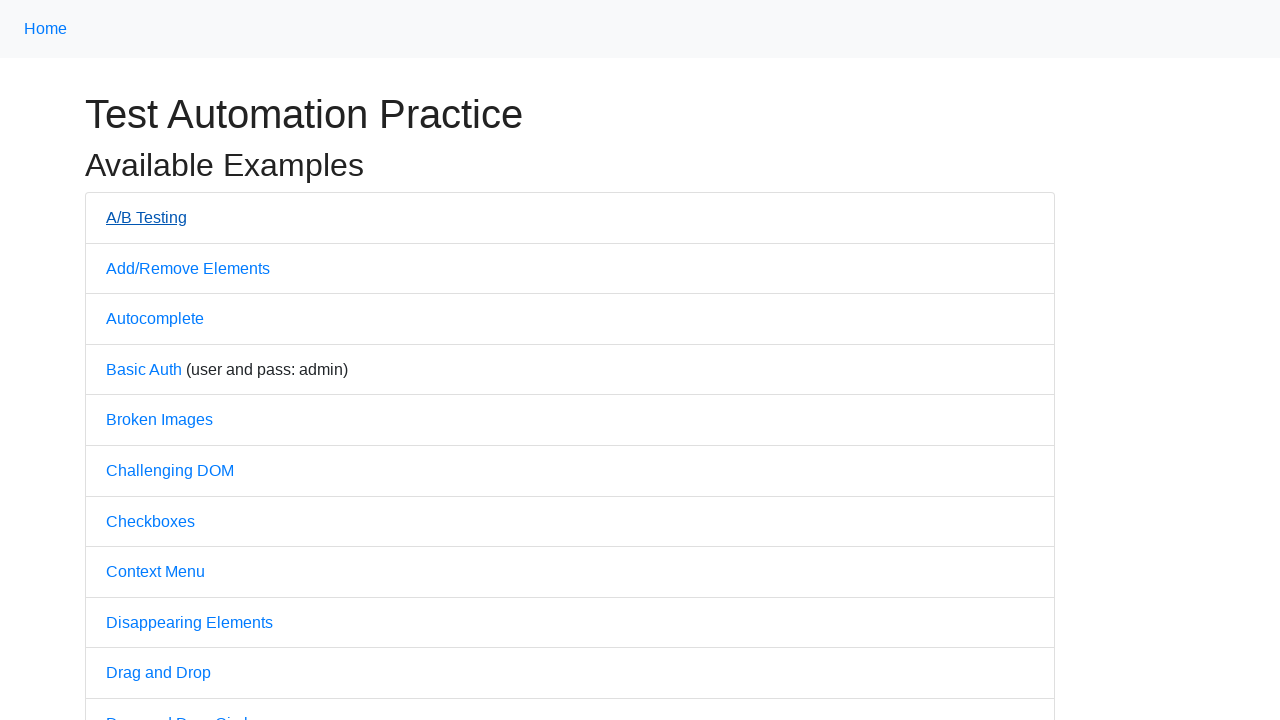

Home page loaded successfully
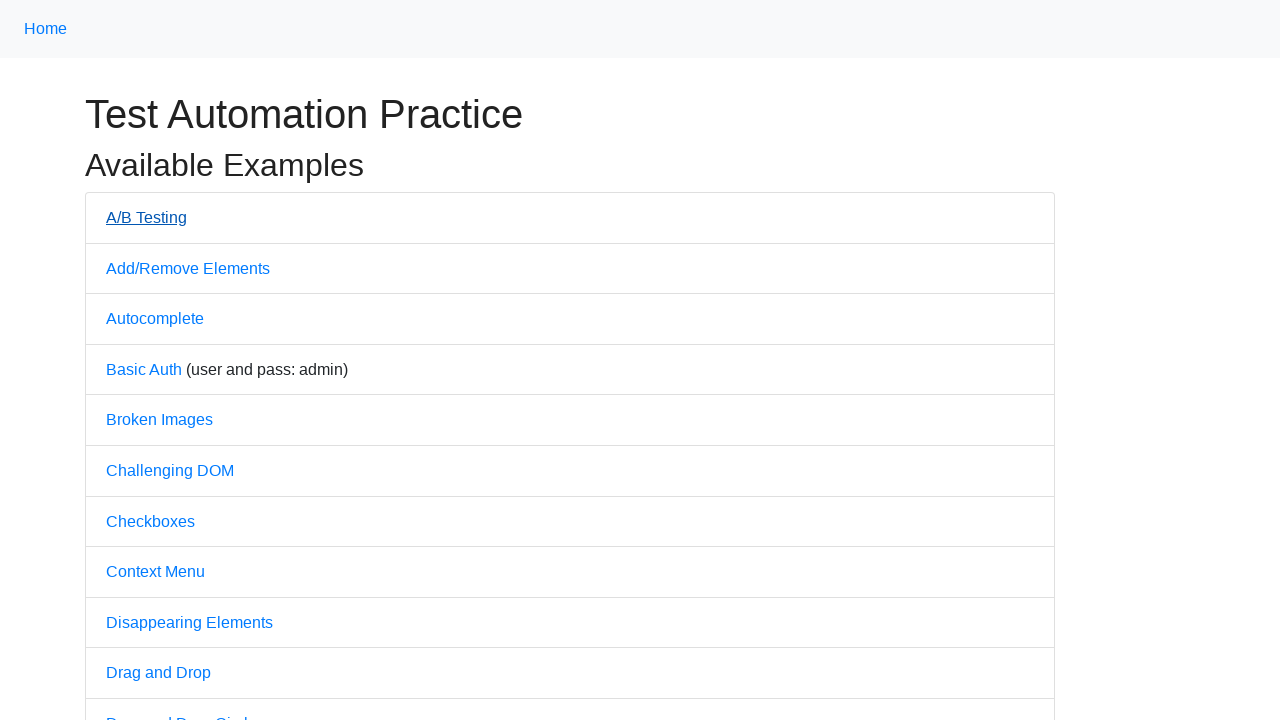

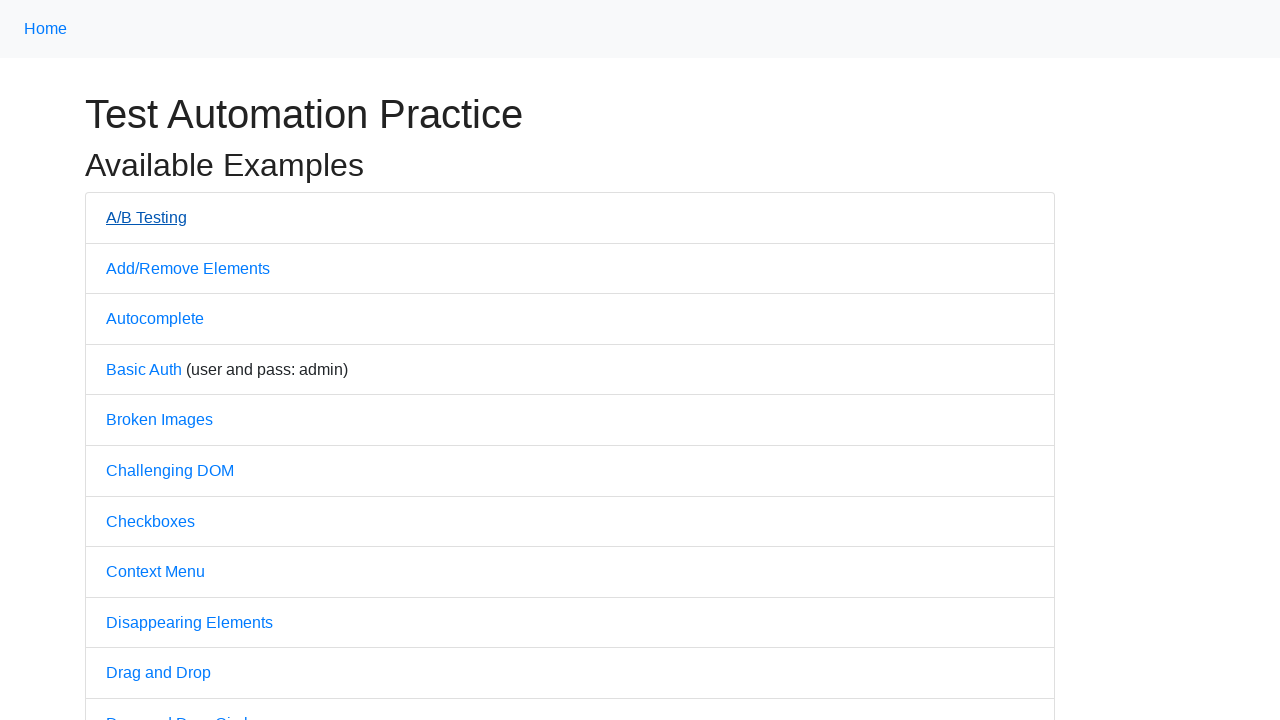